Tests progress bar functionality by starting it, waiting for it to reach 75%, and then stopping it

Starting URL: http://uitestingplayground.com/progressbar

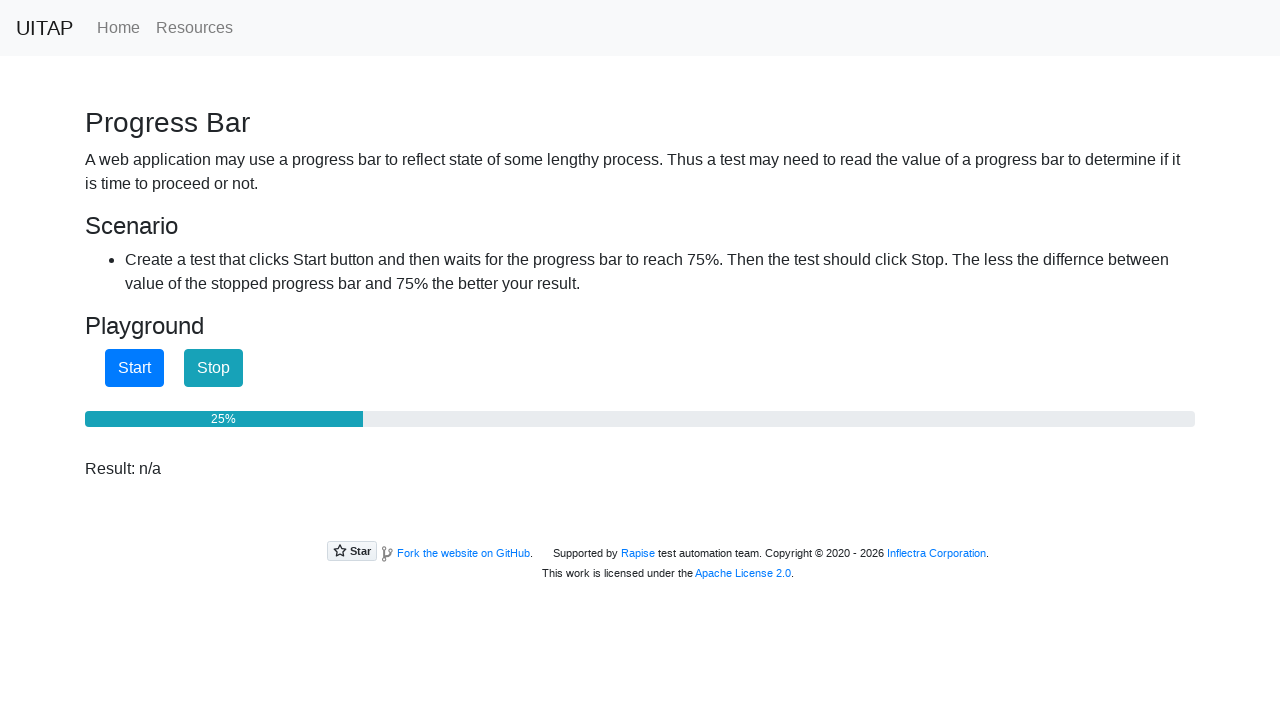

Clicked start button to begin progress bar at (134, 368) on #startButton
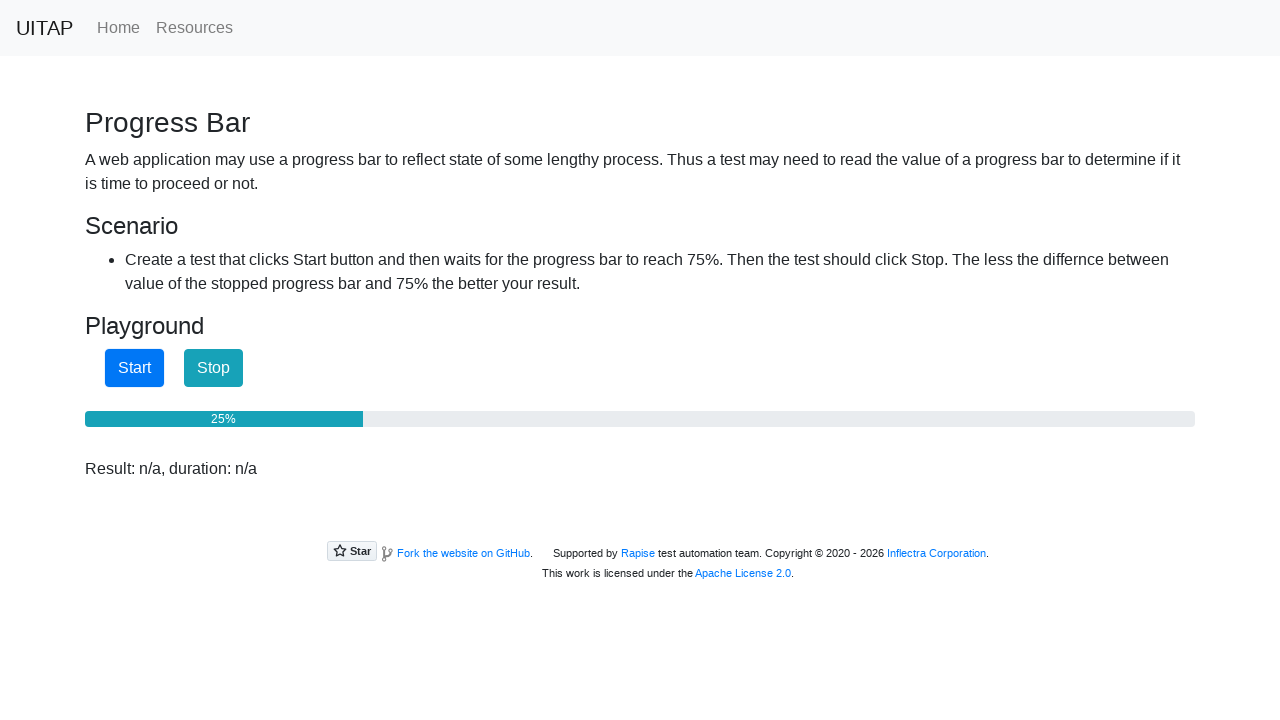

Progress bar reached 75%
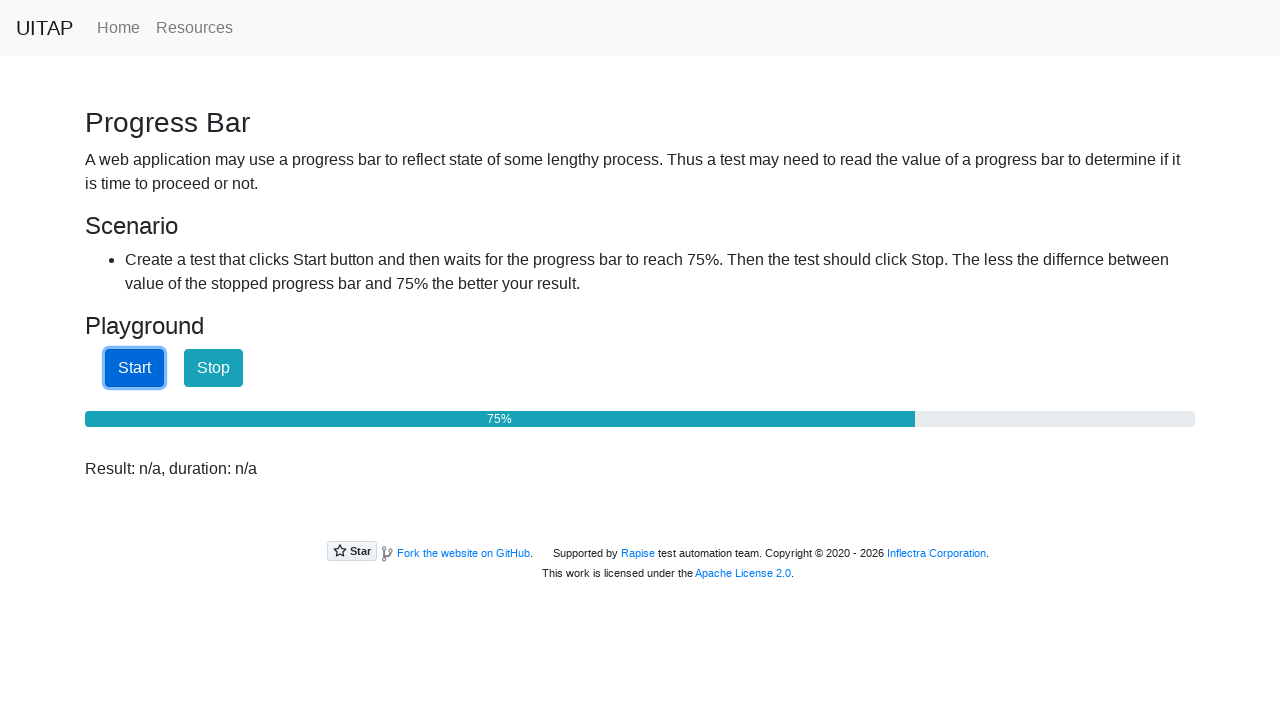

Clicked stop button to stop progress bar at (214, 368) on #stopButton
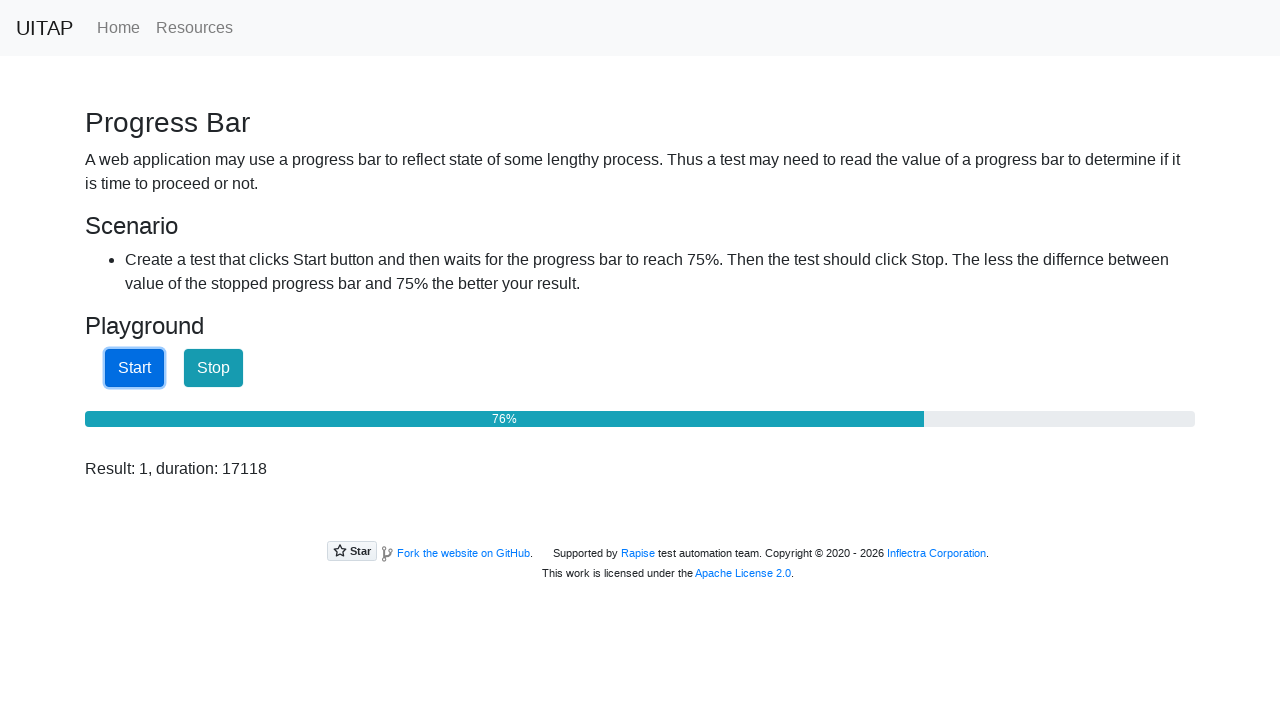

Retrieved result text: Result: 1, duration: 17118
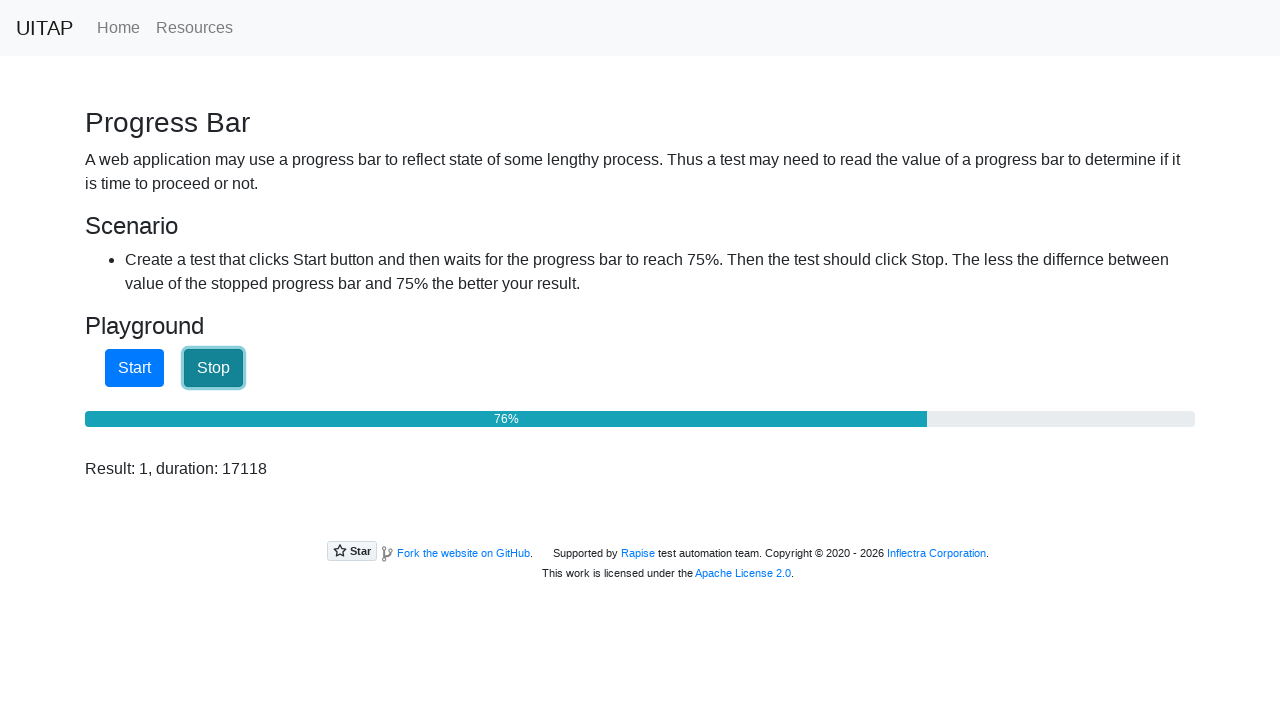

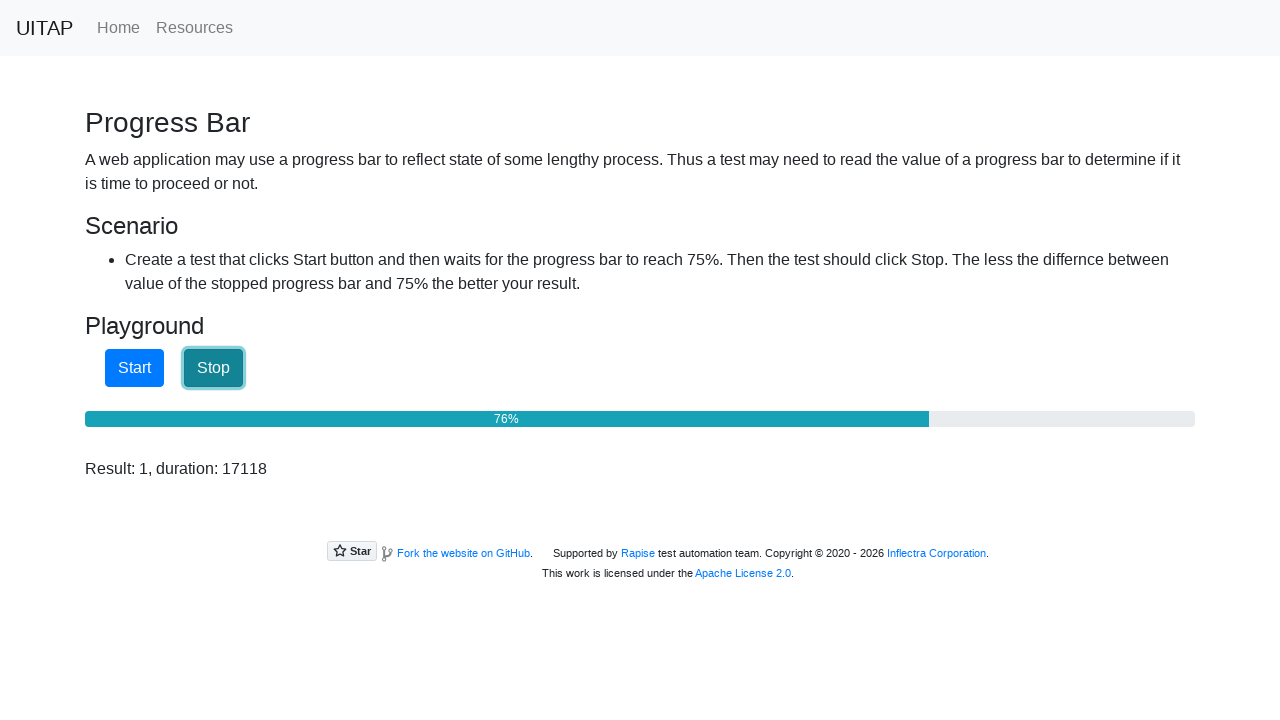